Tests drag and drop functionality on jQuery UI demo page by dragging a draggable element to a droppable target area within an iframe

Starting URL: https://jqueryui.com/droppable/

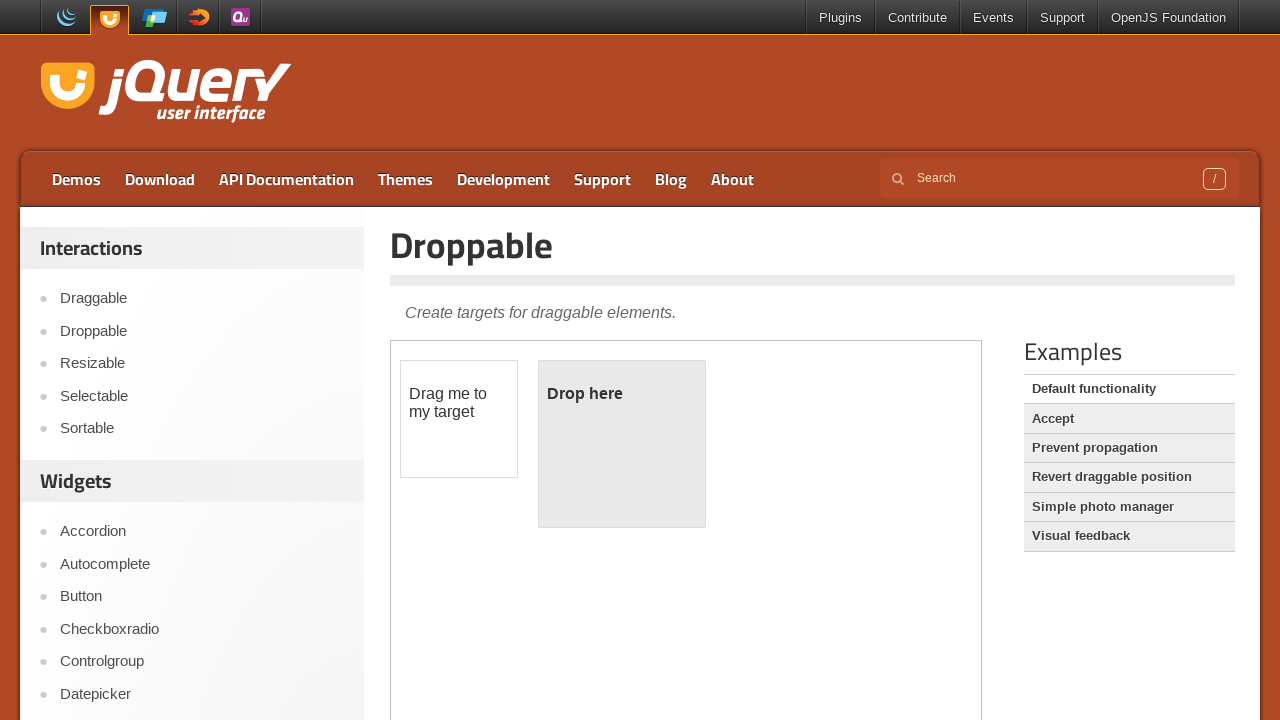

Located iframe containing drag and drop demo
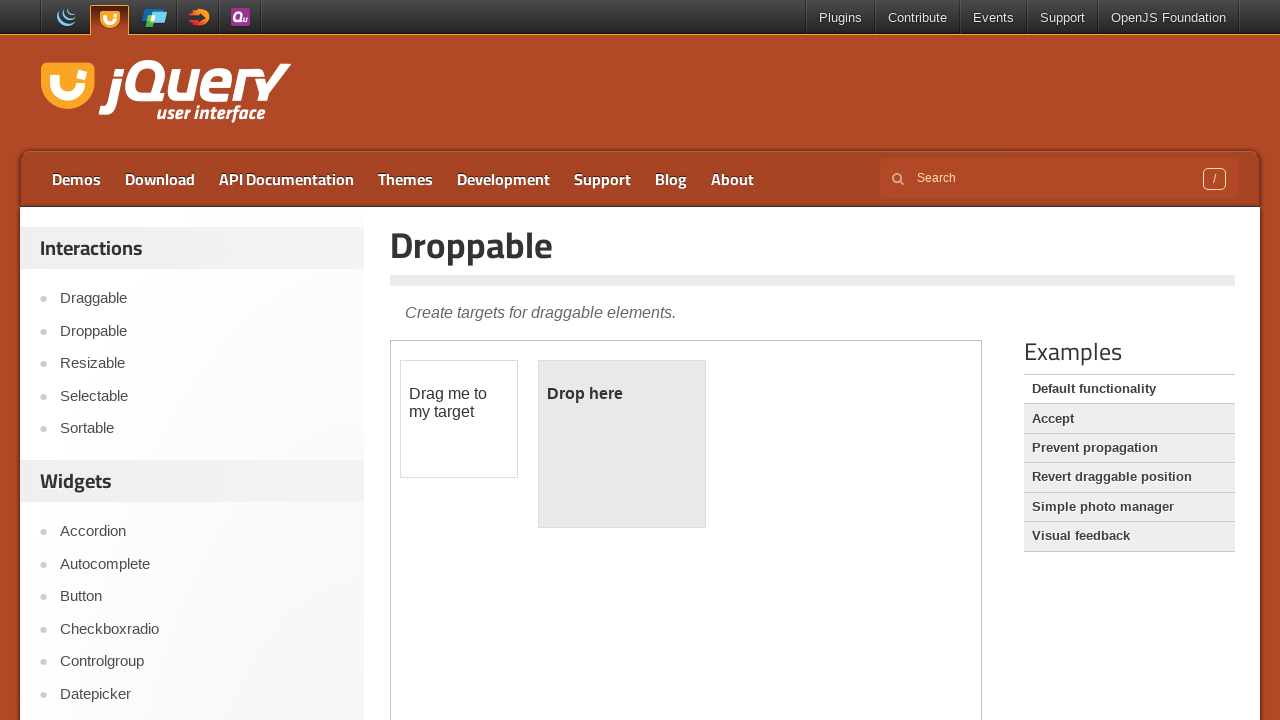

Located draggable element with id 'draggable'
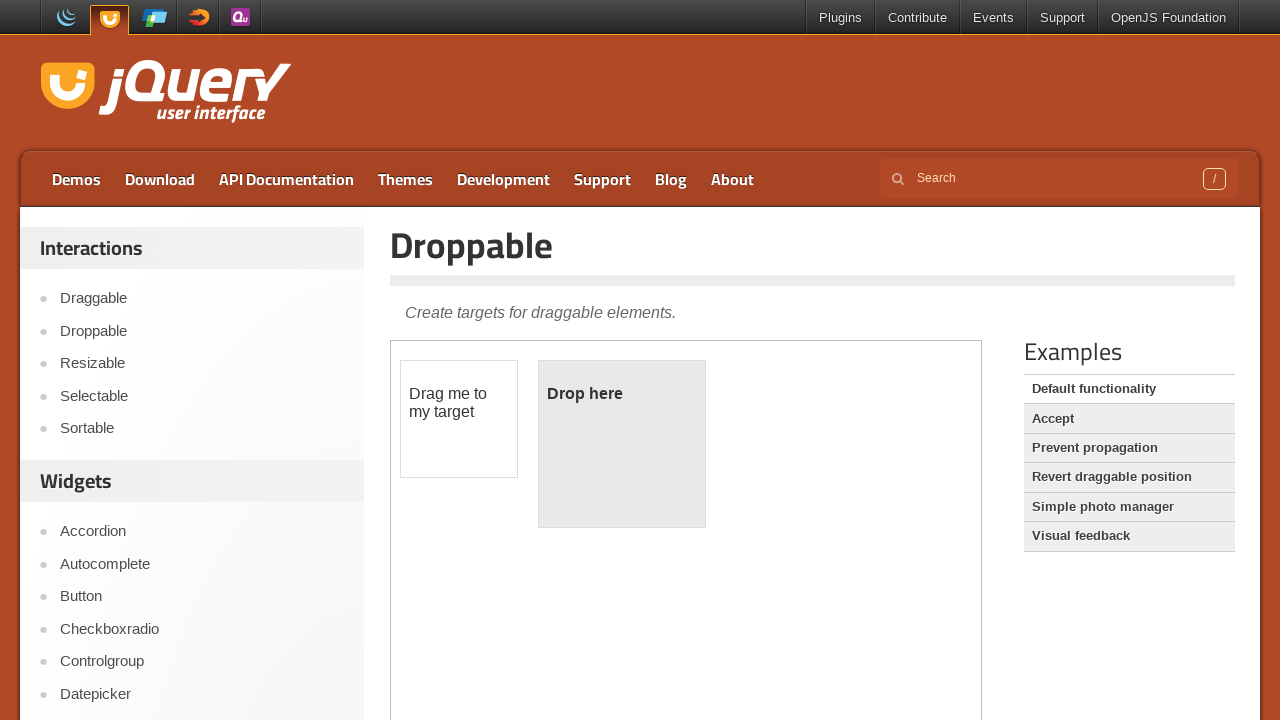

Located droppable target element with id 'droppable'
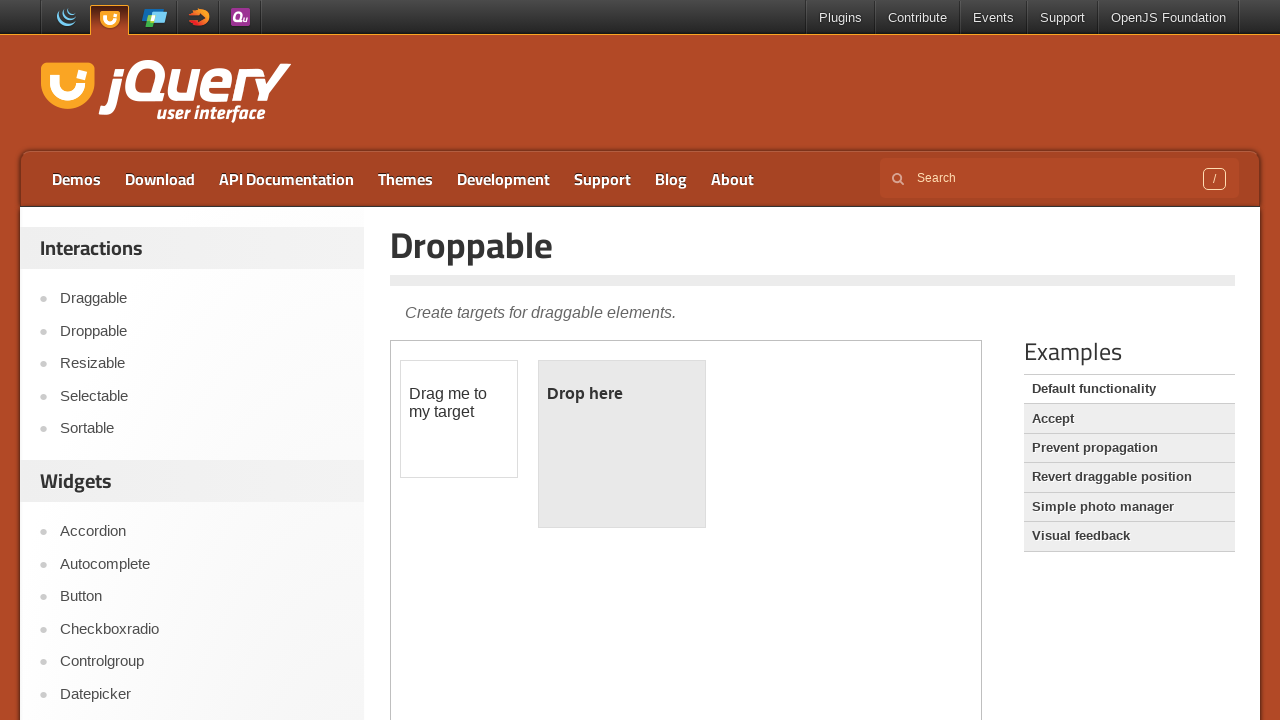

Draggable element is now visible
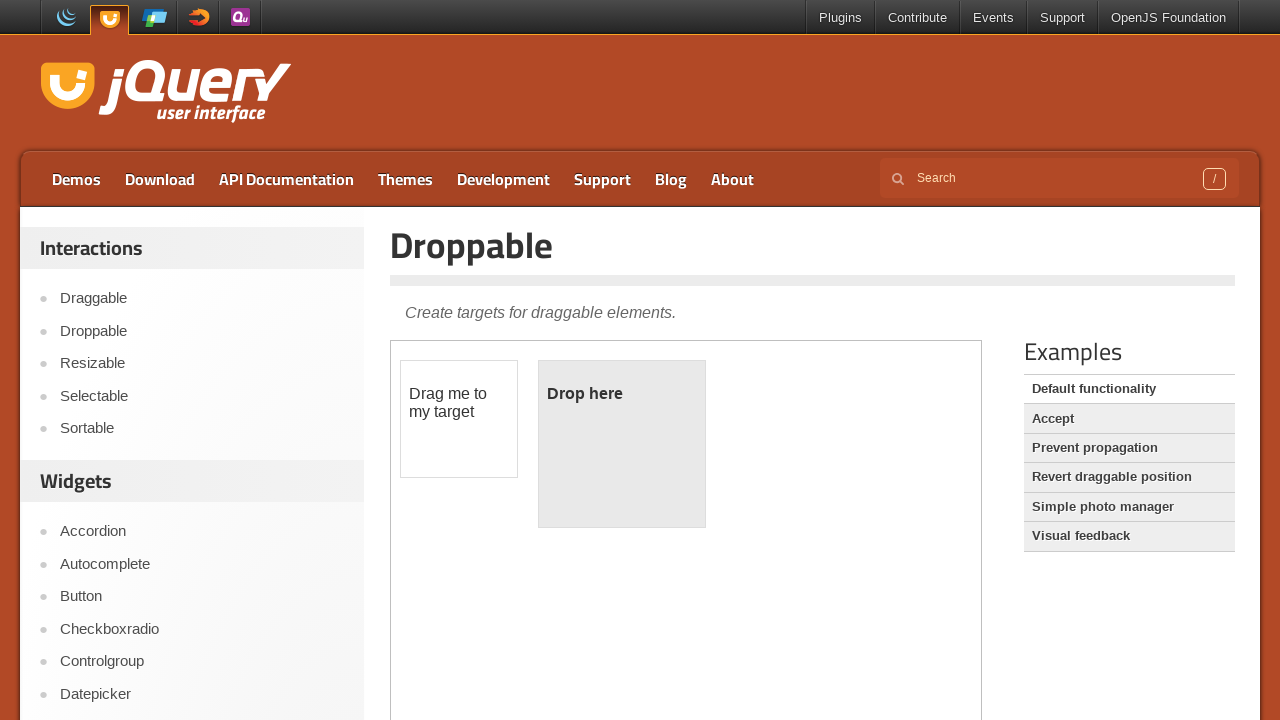

Droppable target element is now visible
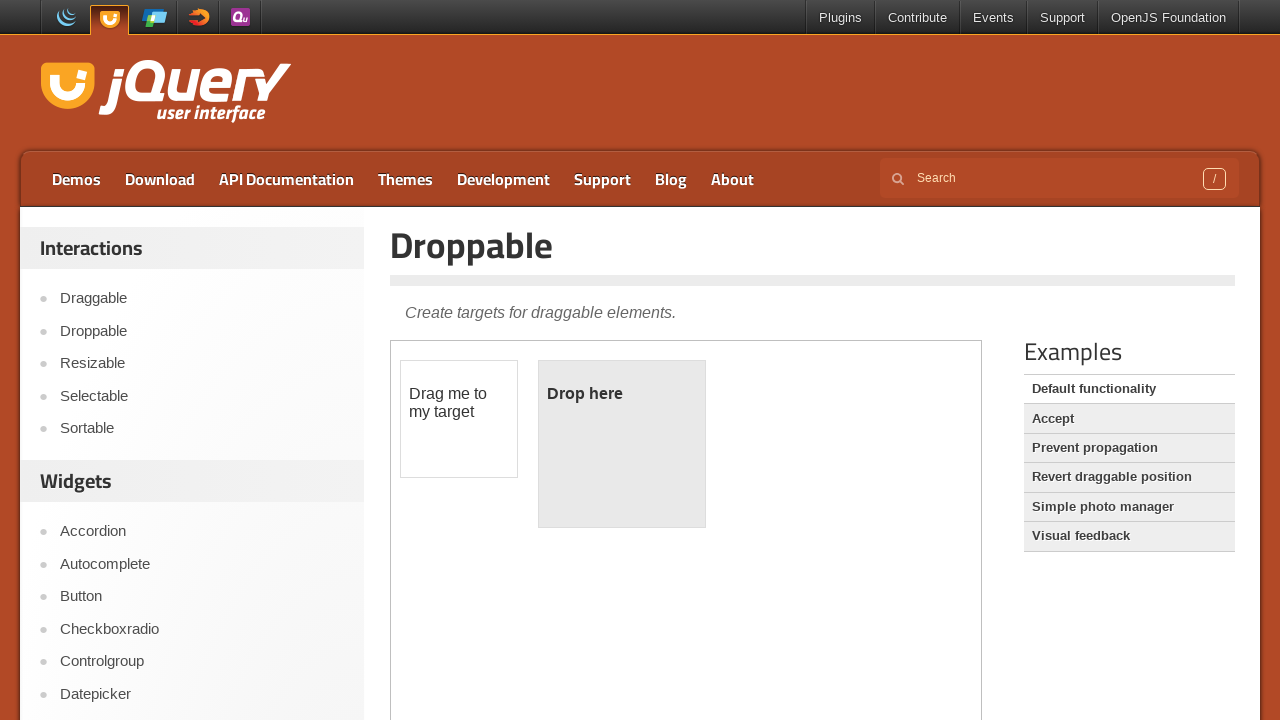

Dragged draggable element to droppable target area at (622, 444)
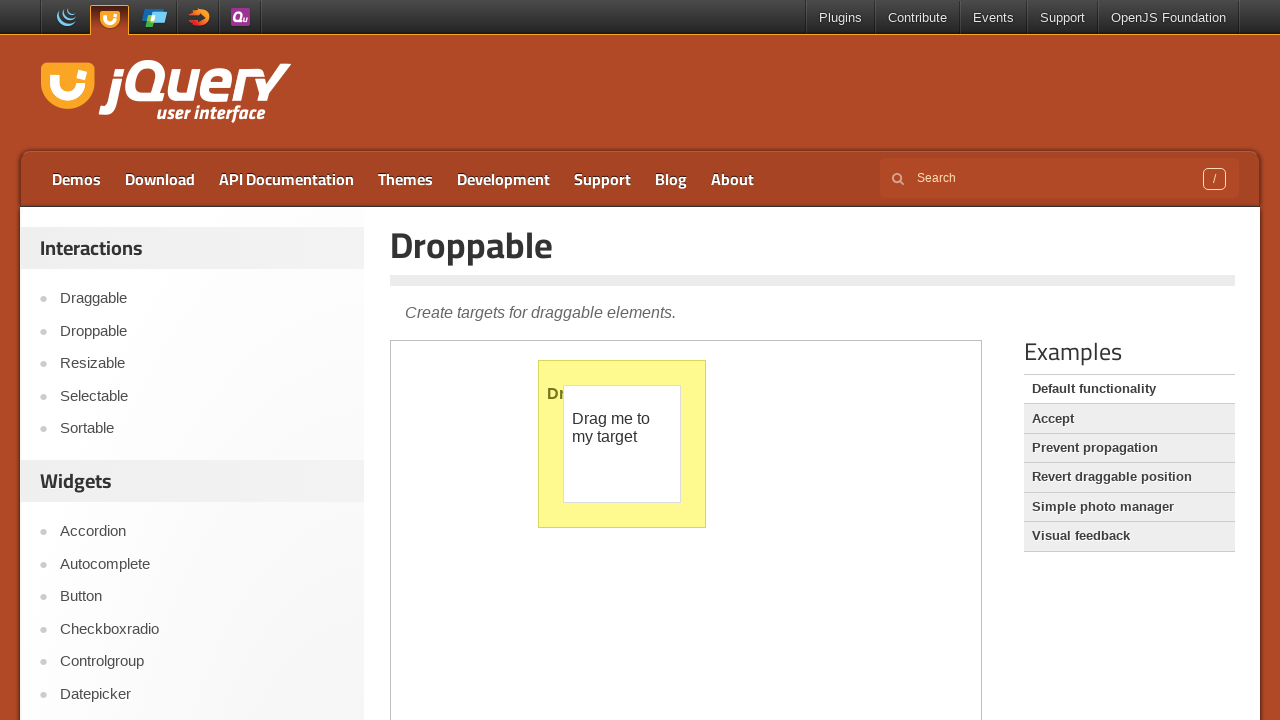

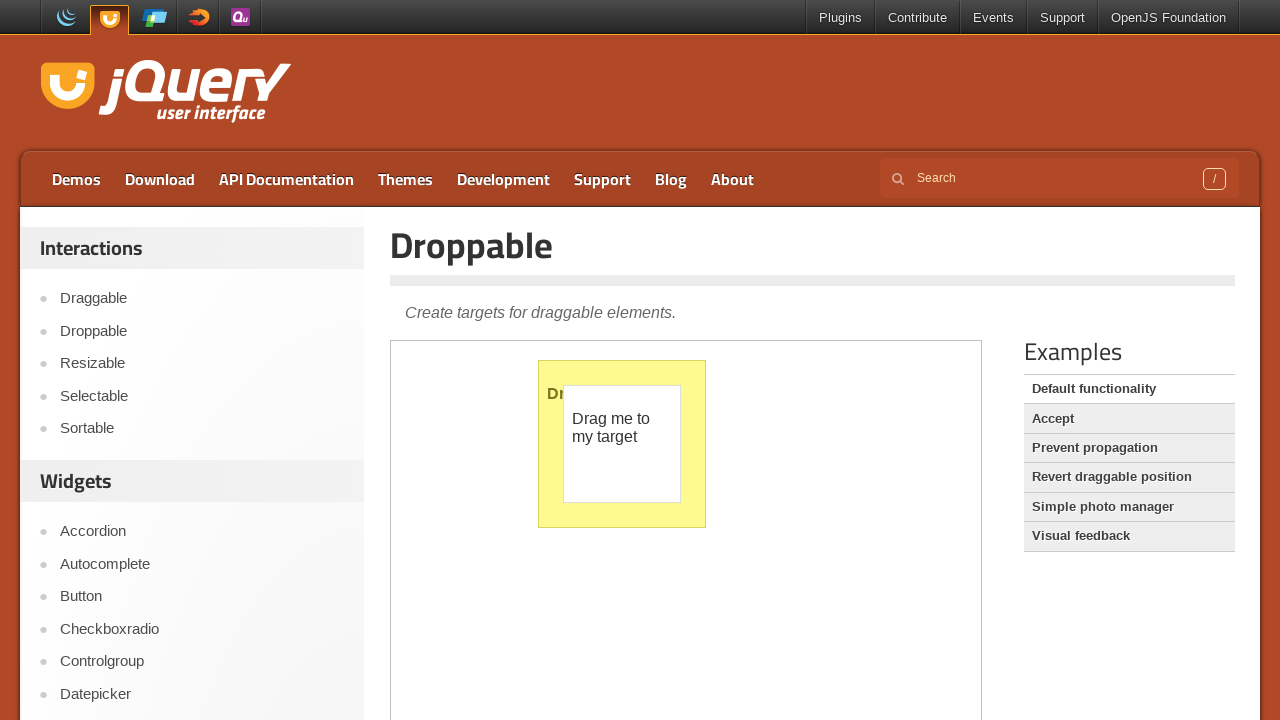